Tests the add/remove elements functionality by clicking Add Element button, verifying Delete button appears, clicking Delete, and verifying the page heading remains visible

Starting URL: https://the-internet.herokuapp.com/add_remove_elements/

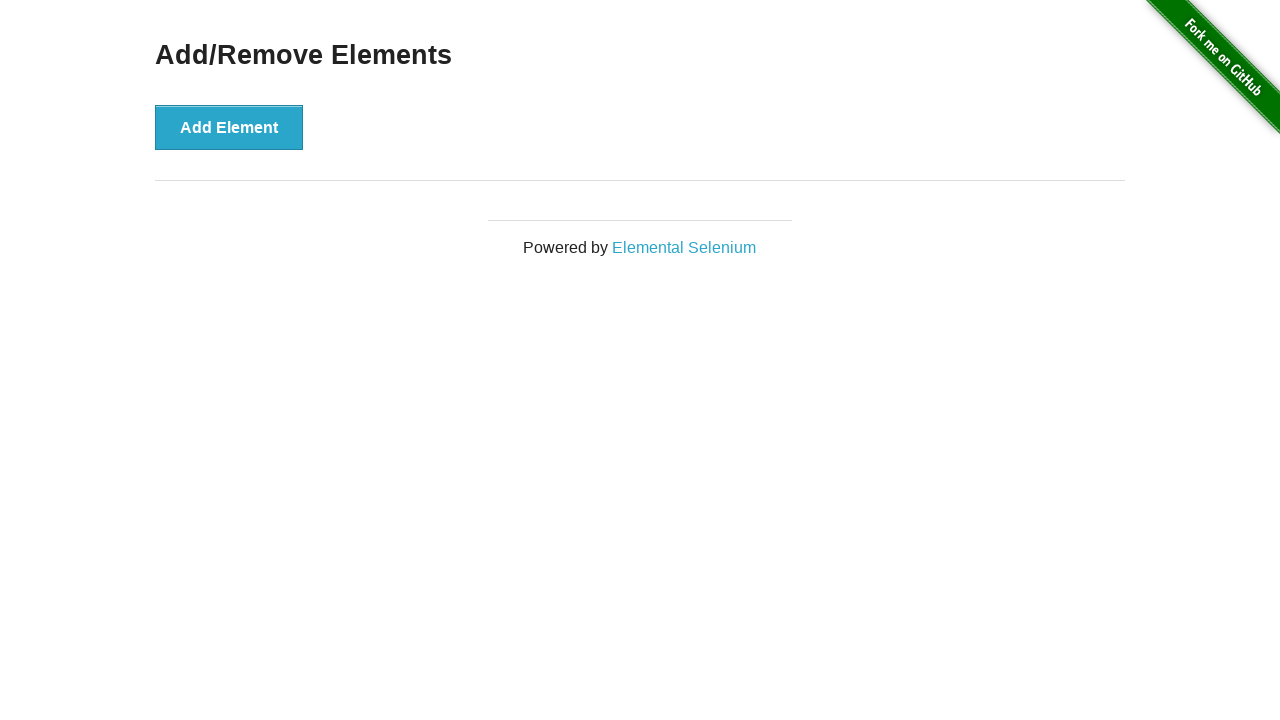

Clicked Add Element button at (229, 127) on button[onclick='addElement()']
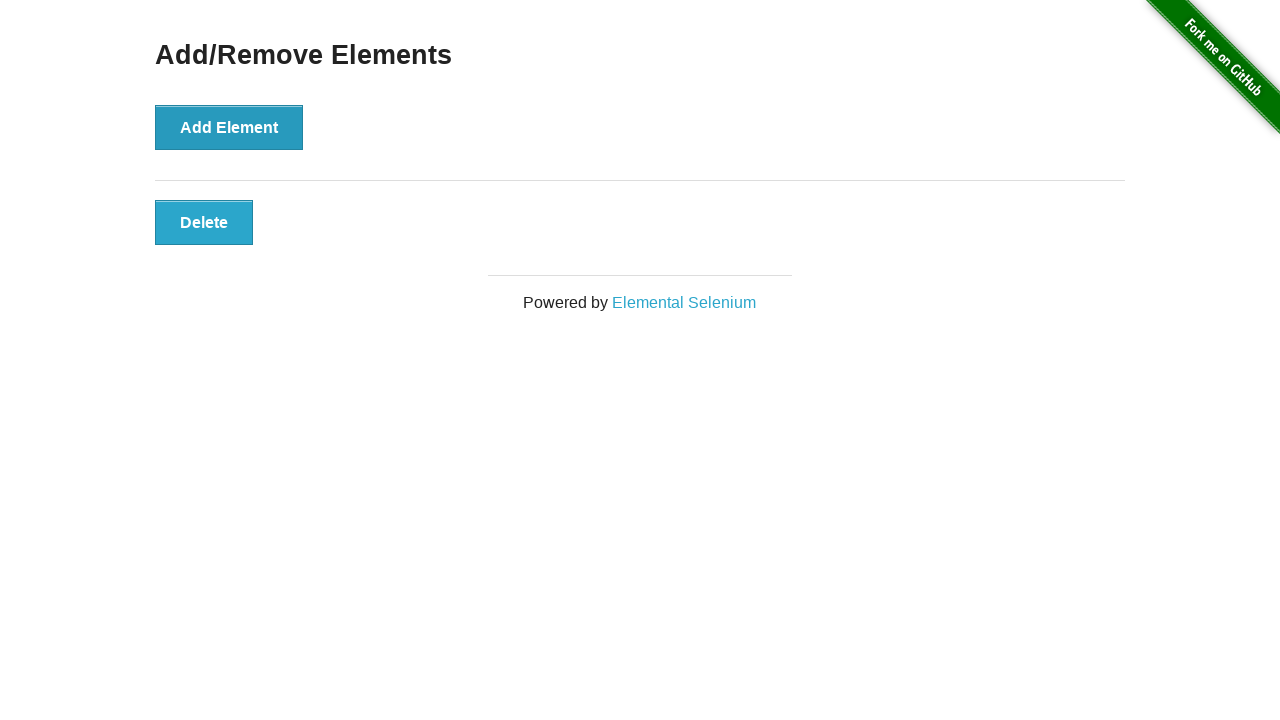

Located Delete button element
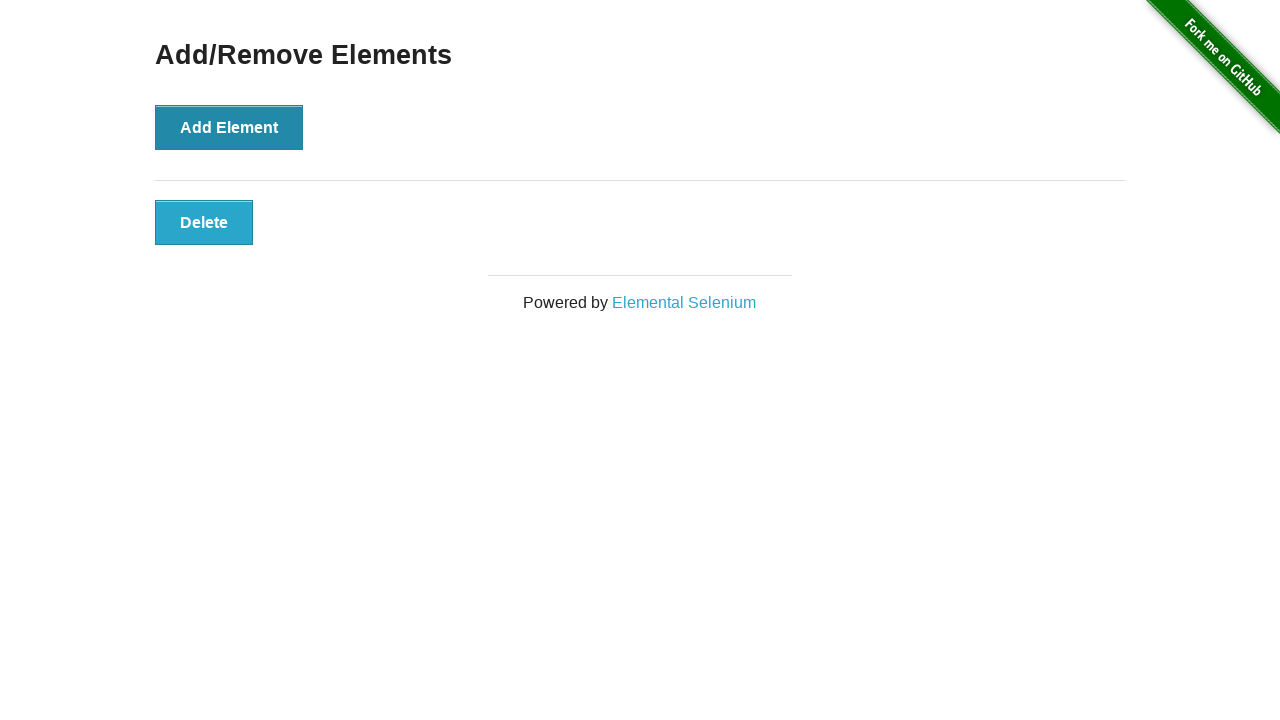

Verified Delete button is visible
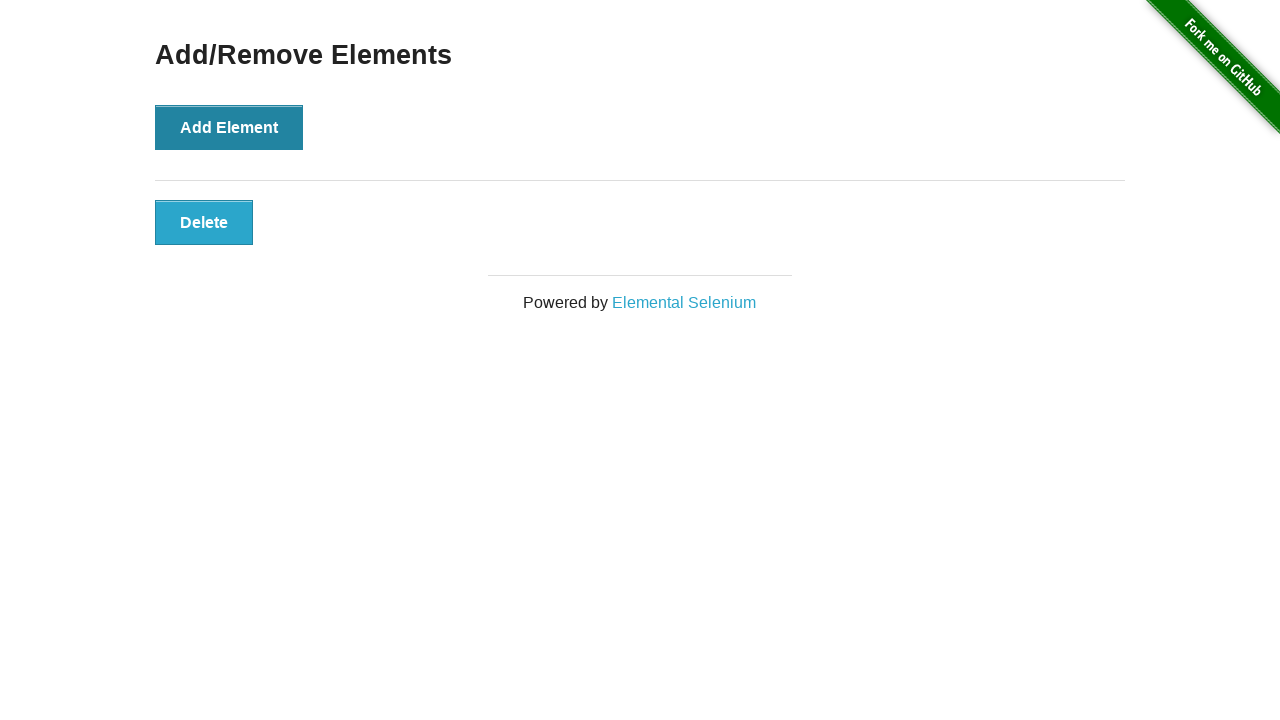

Clicked Delete button to remove element at (204, 222) on button.added-manually
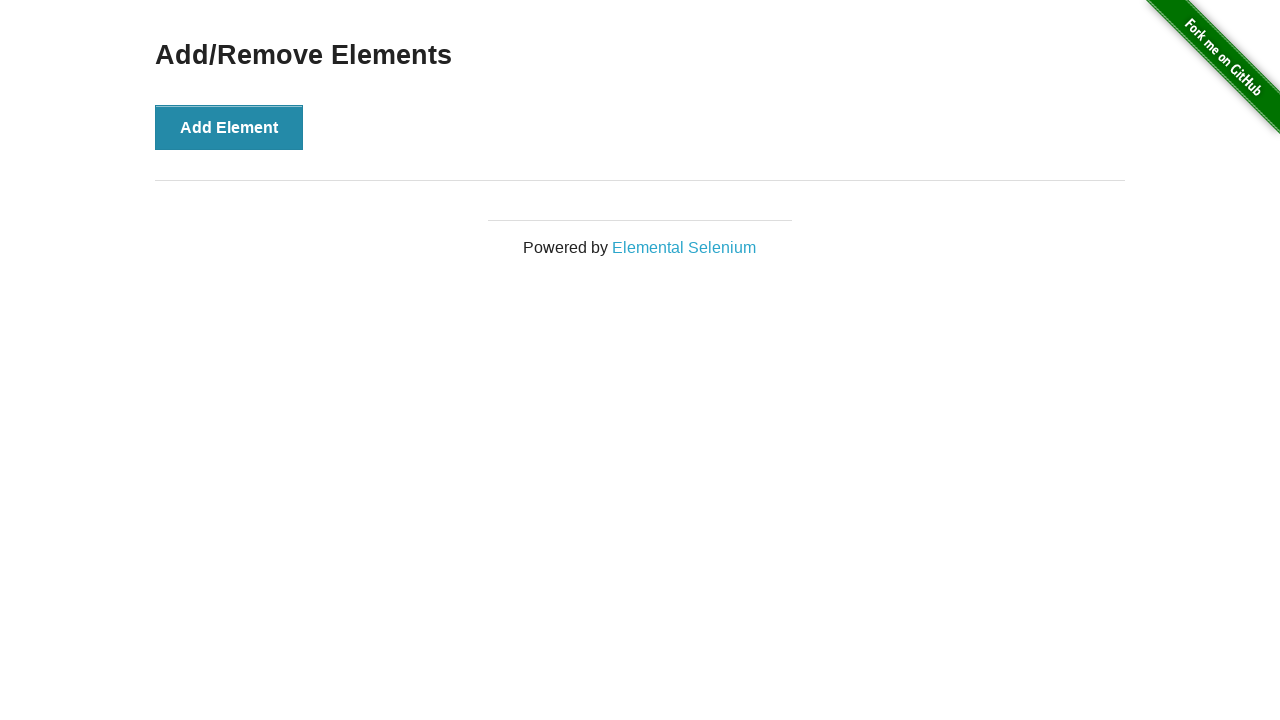

Located page heading element
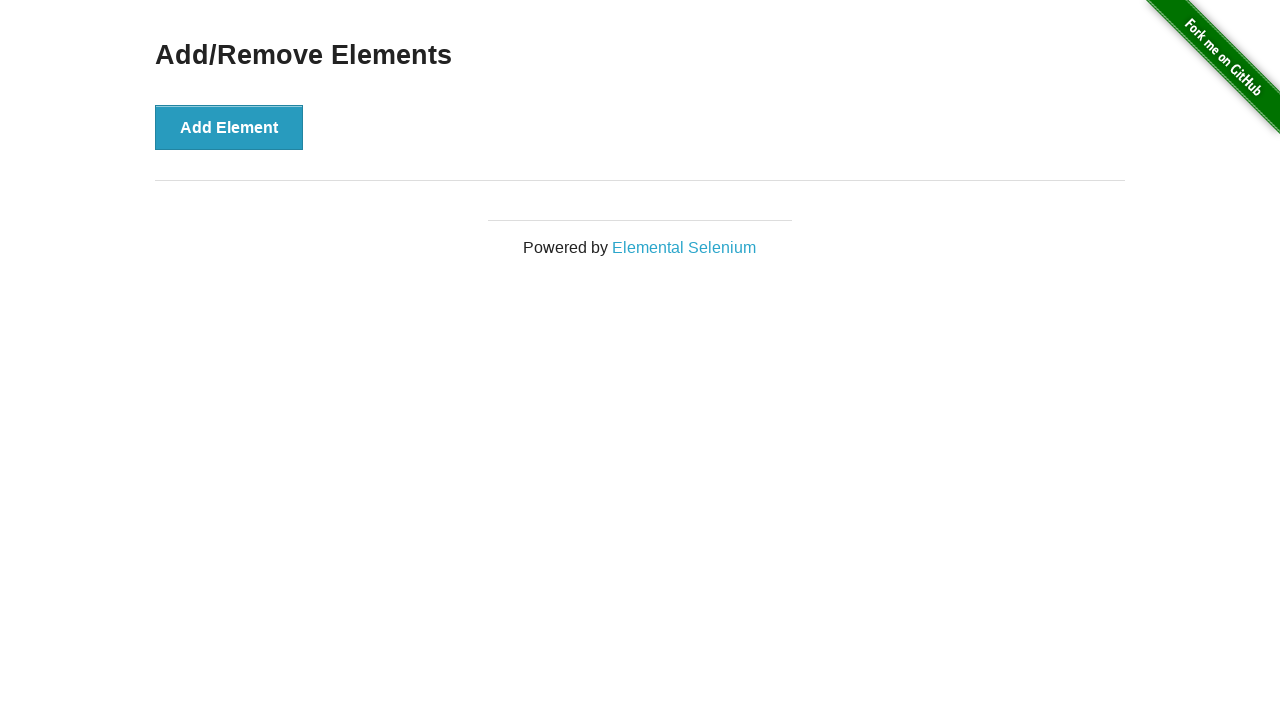

Verified Add/Remove Elements heading is still visible after deletion
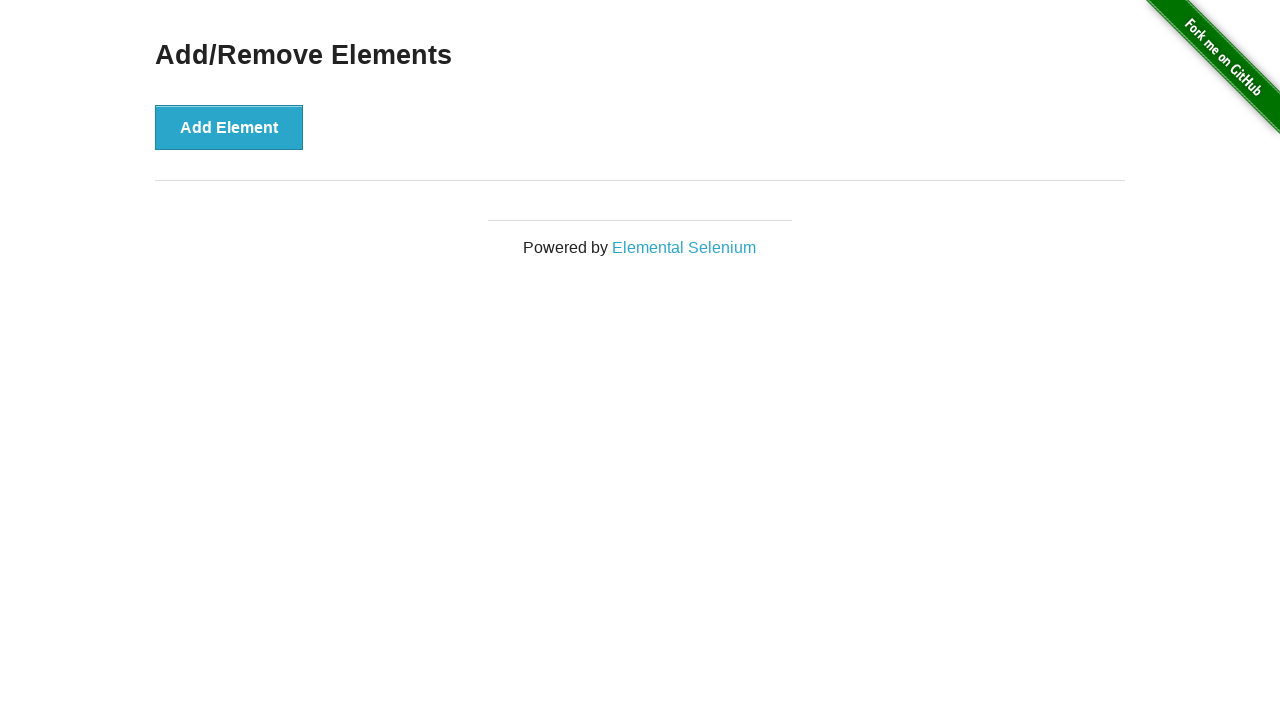

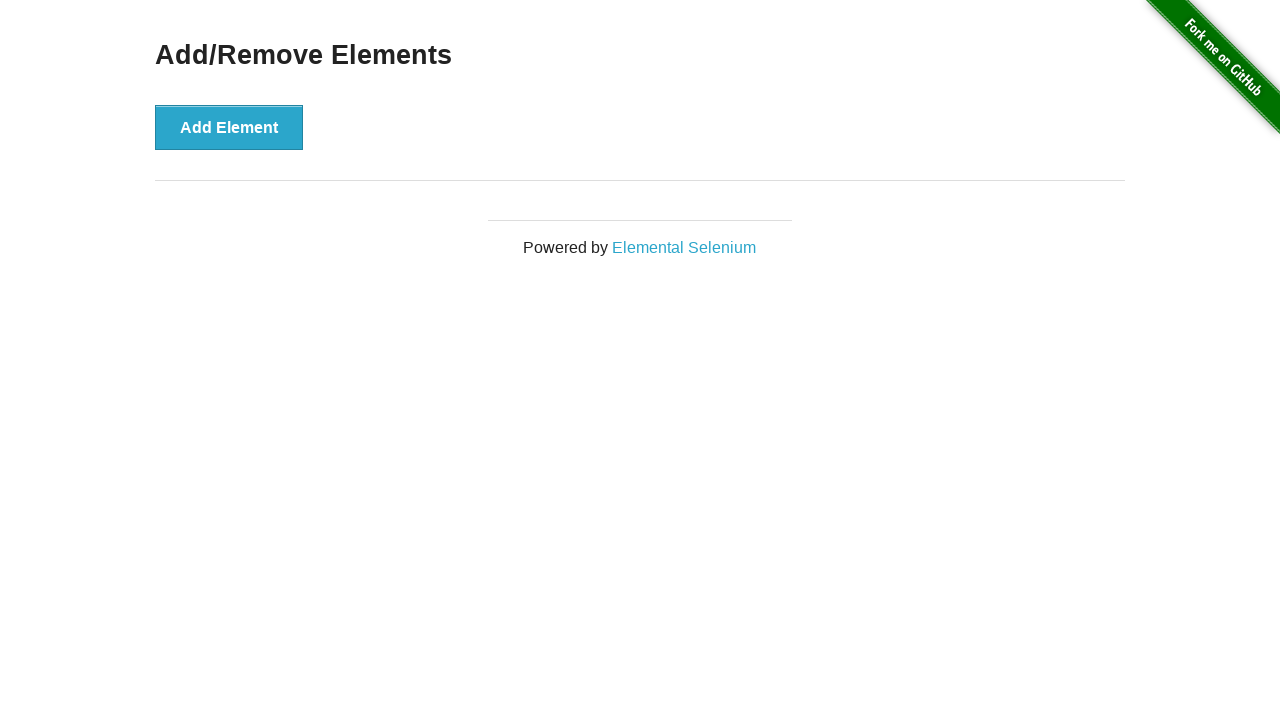